Tests window handling by clicking a link that opens a new window, then iterating through window handles and closing the window with a specific title.

Starting URL: https://opensource-demo.orangehrmlive.com/web/index.php/auth/login

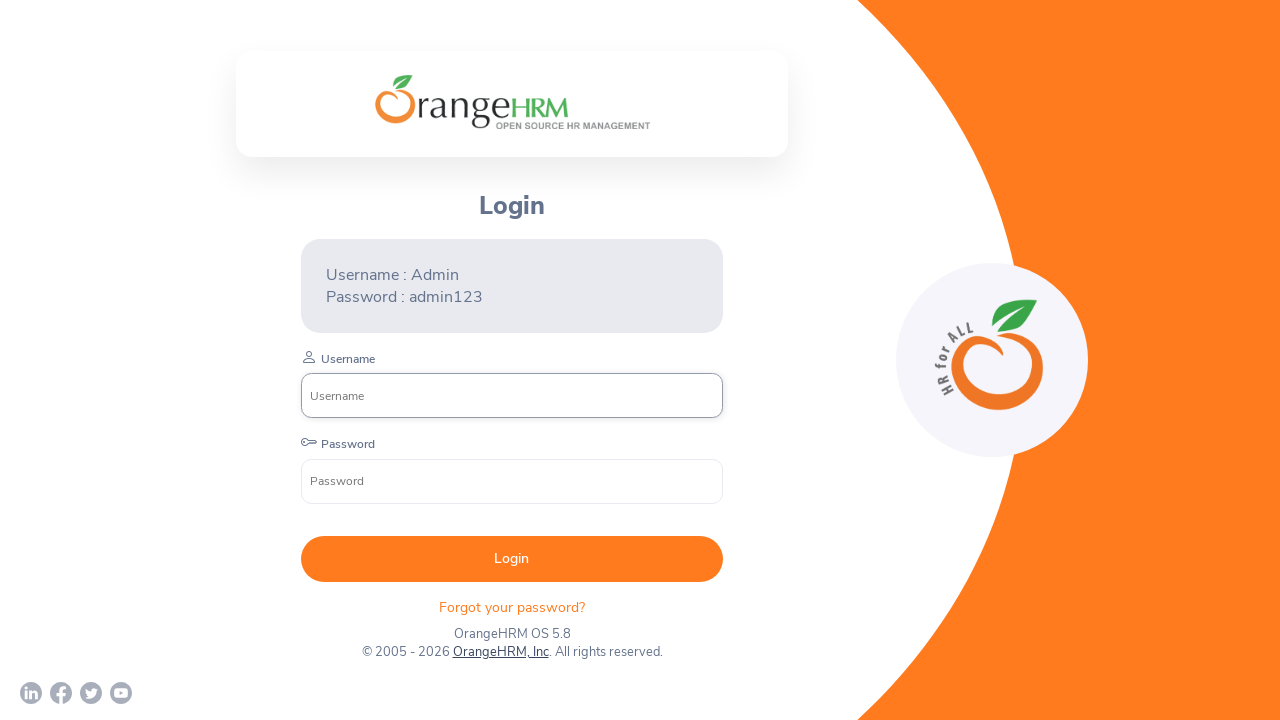

Clicked OrangeHRM, Inc link to open new window at (500, 652) on text=OrangeHRM, Inc
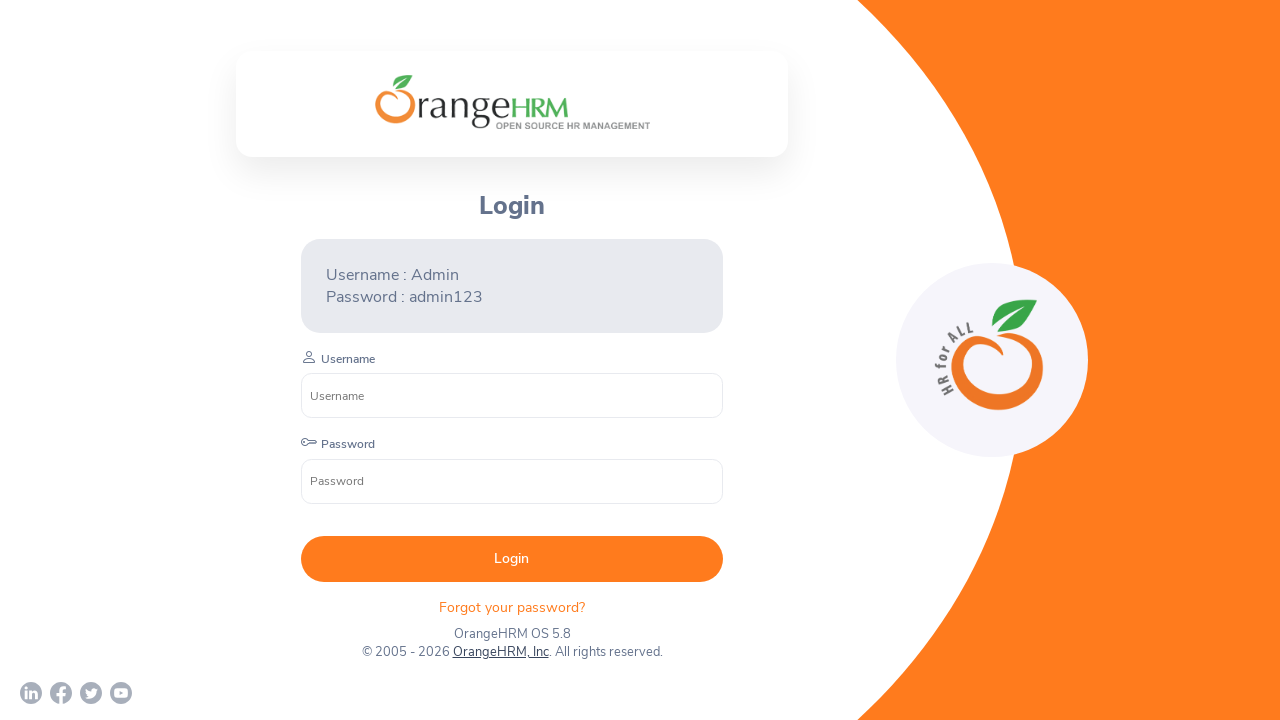

New window opened and captured
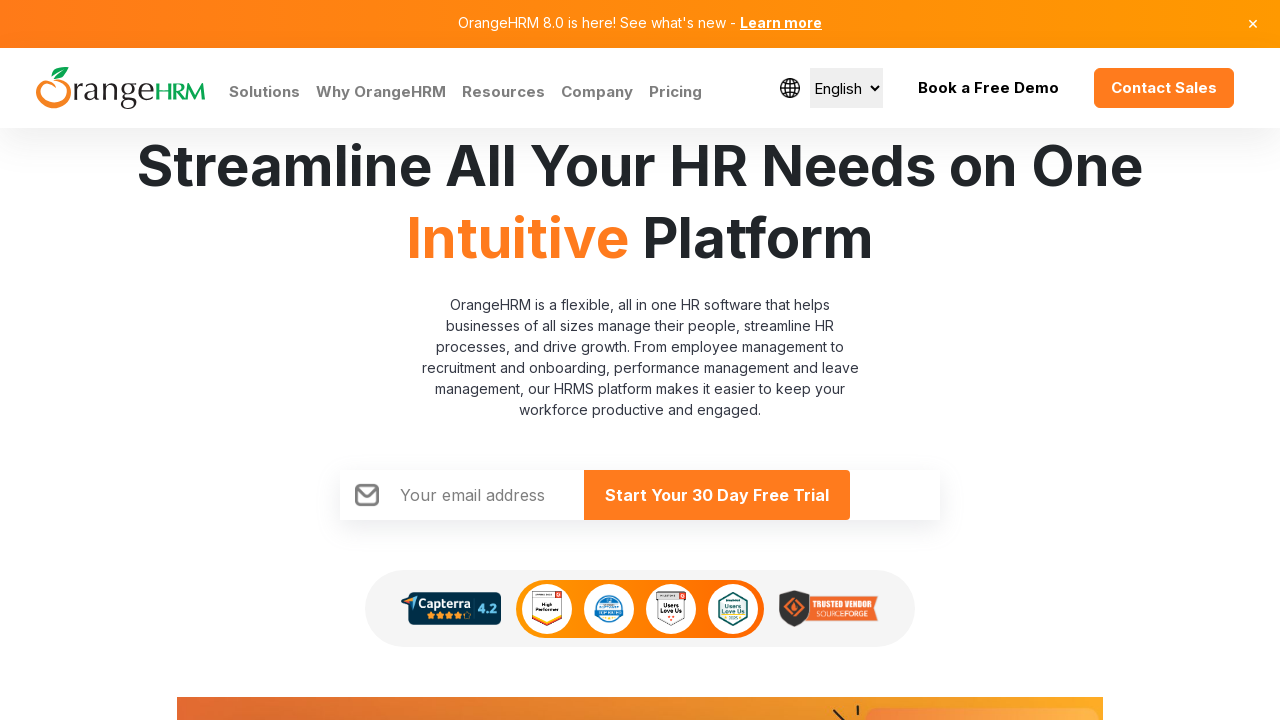

New page finished loading
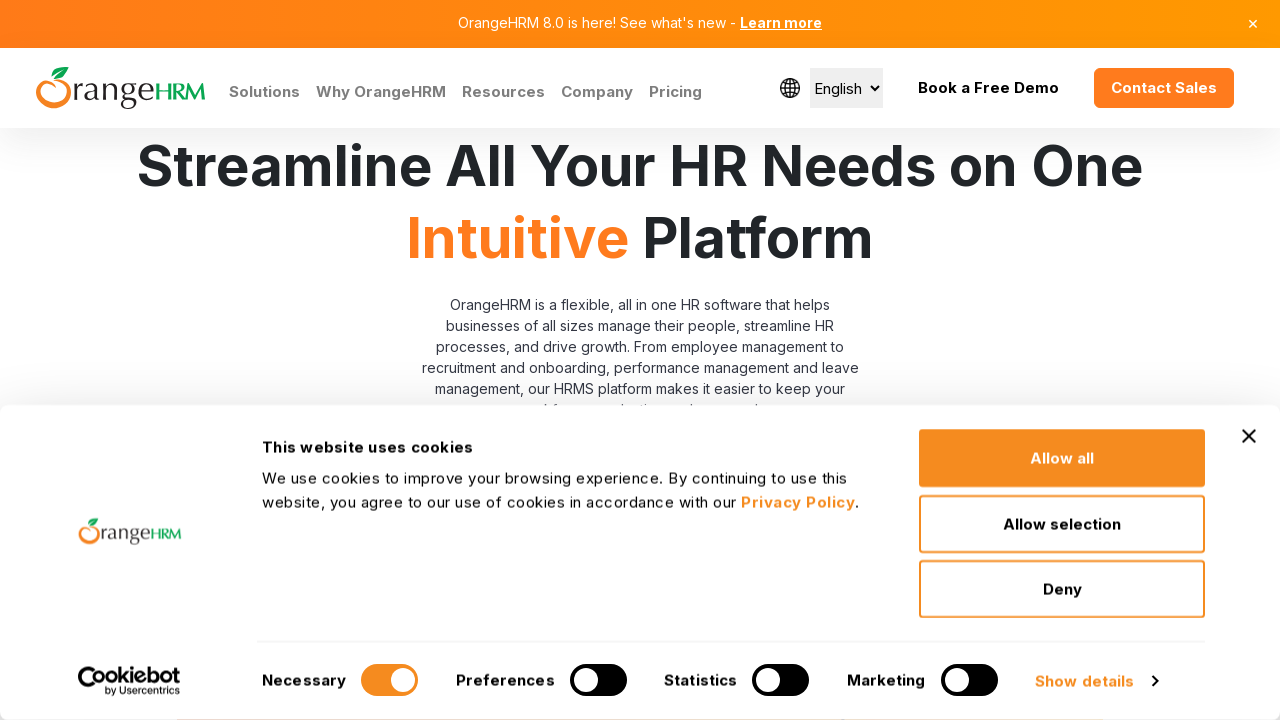

Retrieved all pages in context
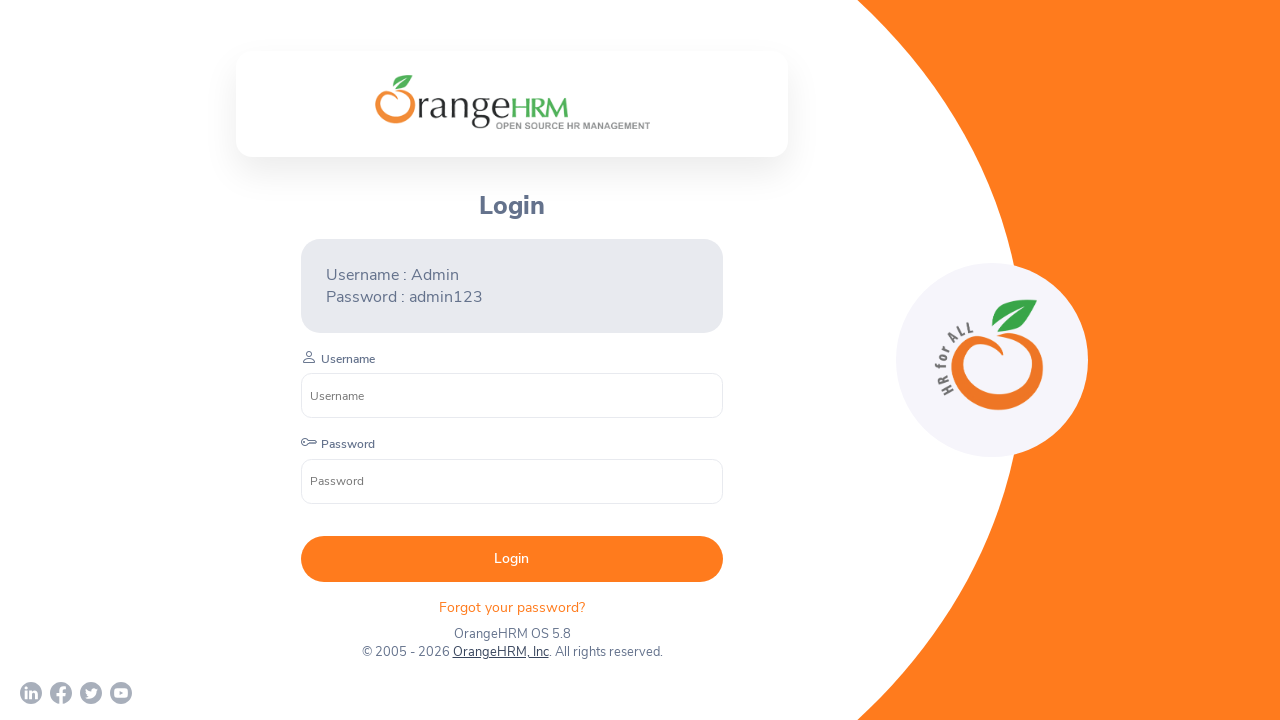

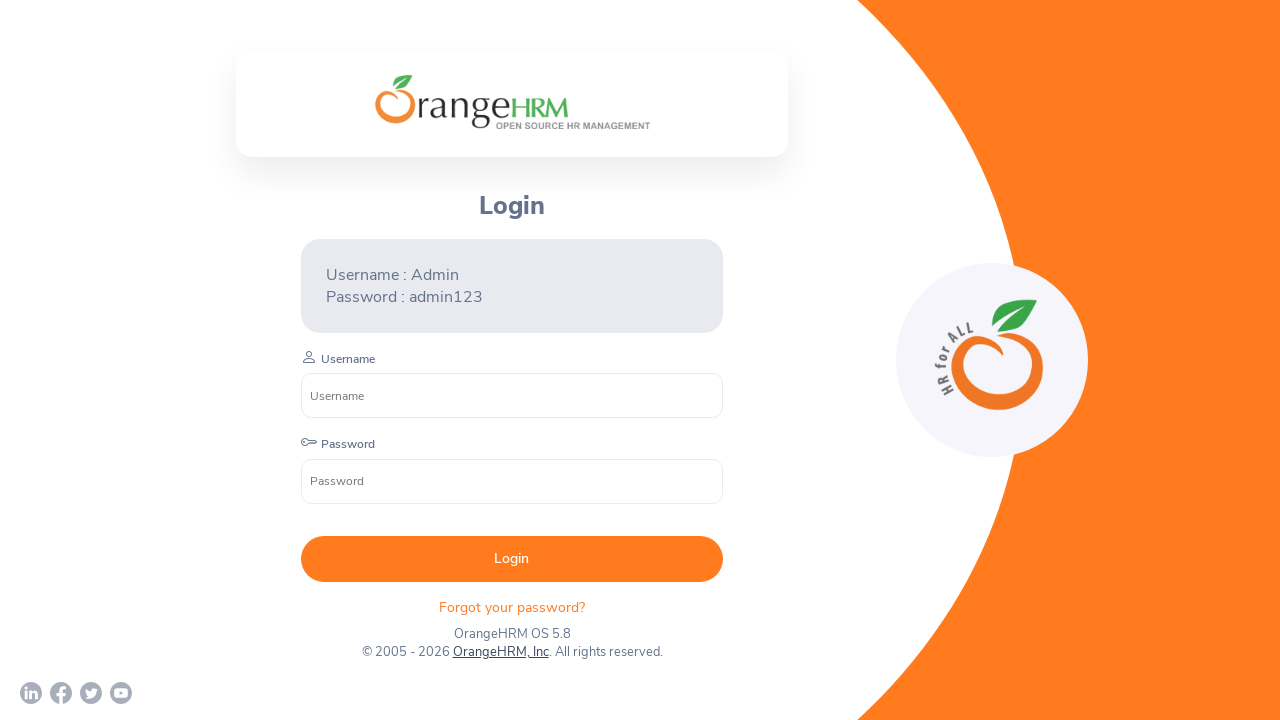